Tests an e-commerce site's search and add-to-cart functionality by searching for products containing "ca" and adding specific items to the cart

Starting URL: https://rahulshettyacademy.com/seleniumPractise/#/

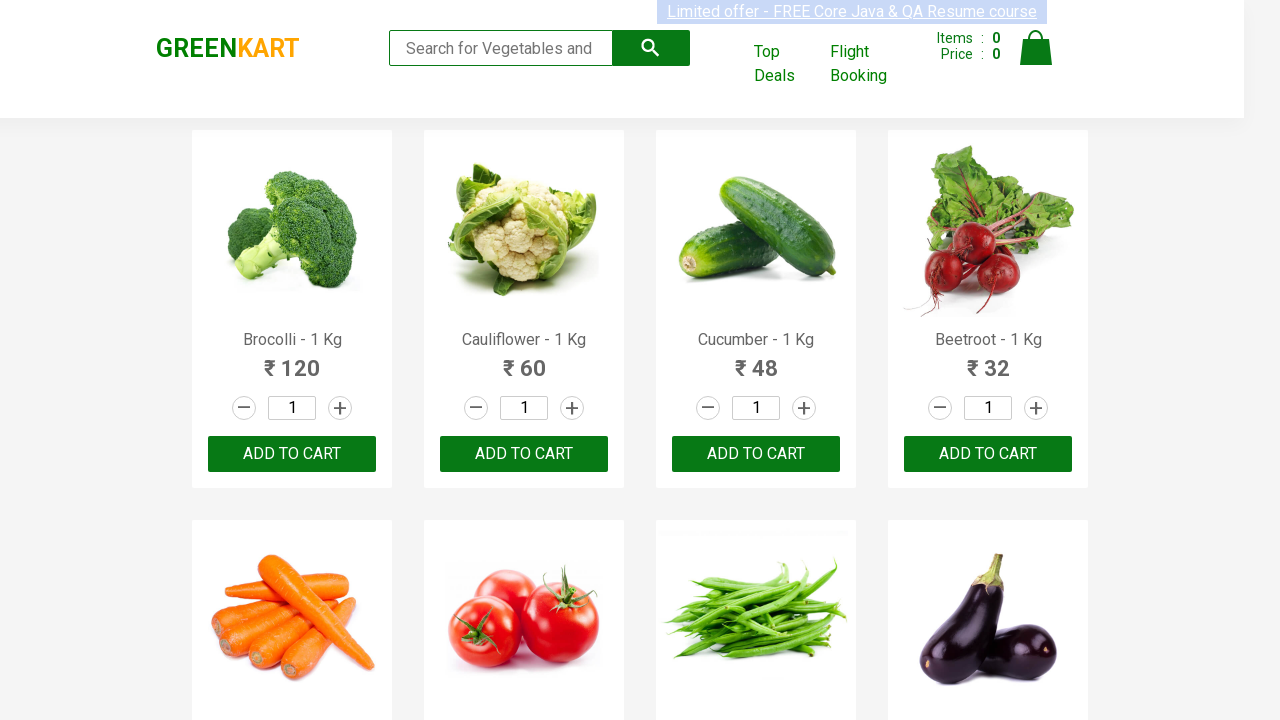

Filled search field with 'ca' on input[type='search']
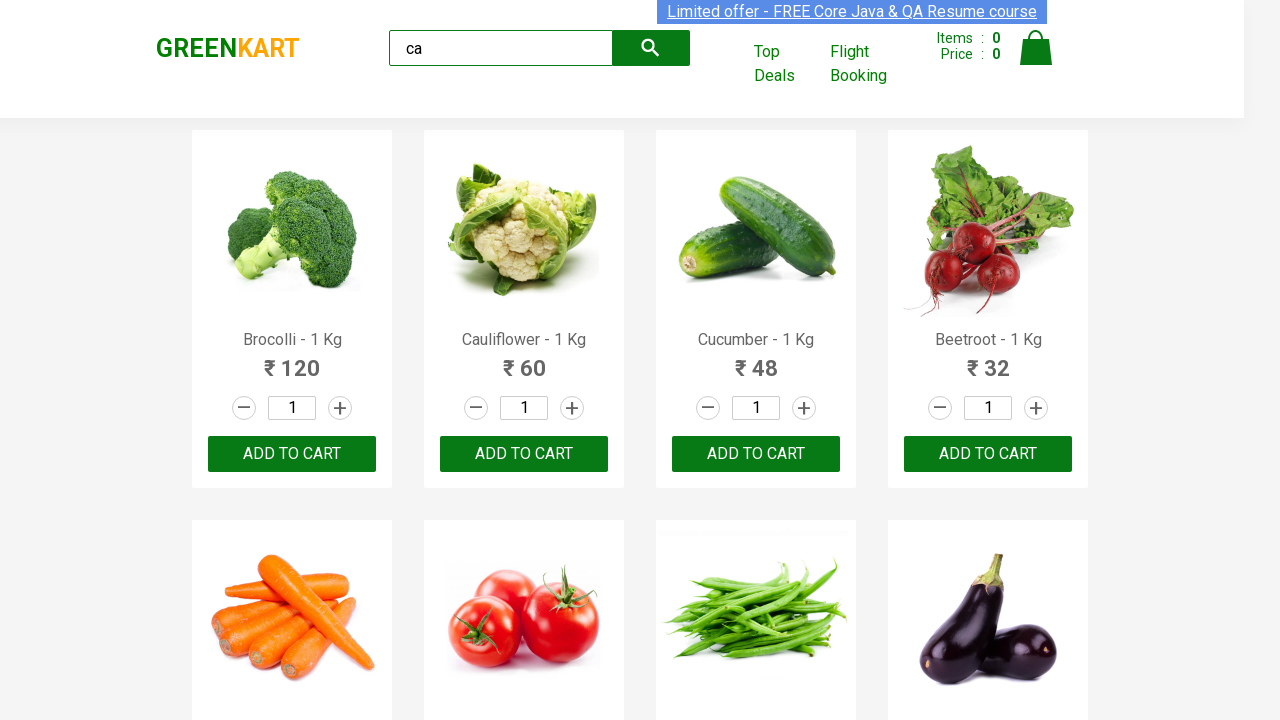

Waited 2 seconds for search results to load
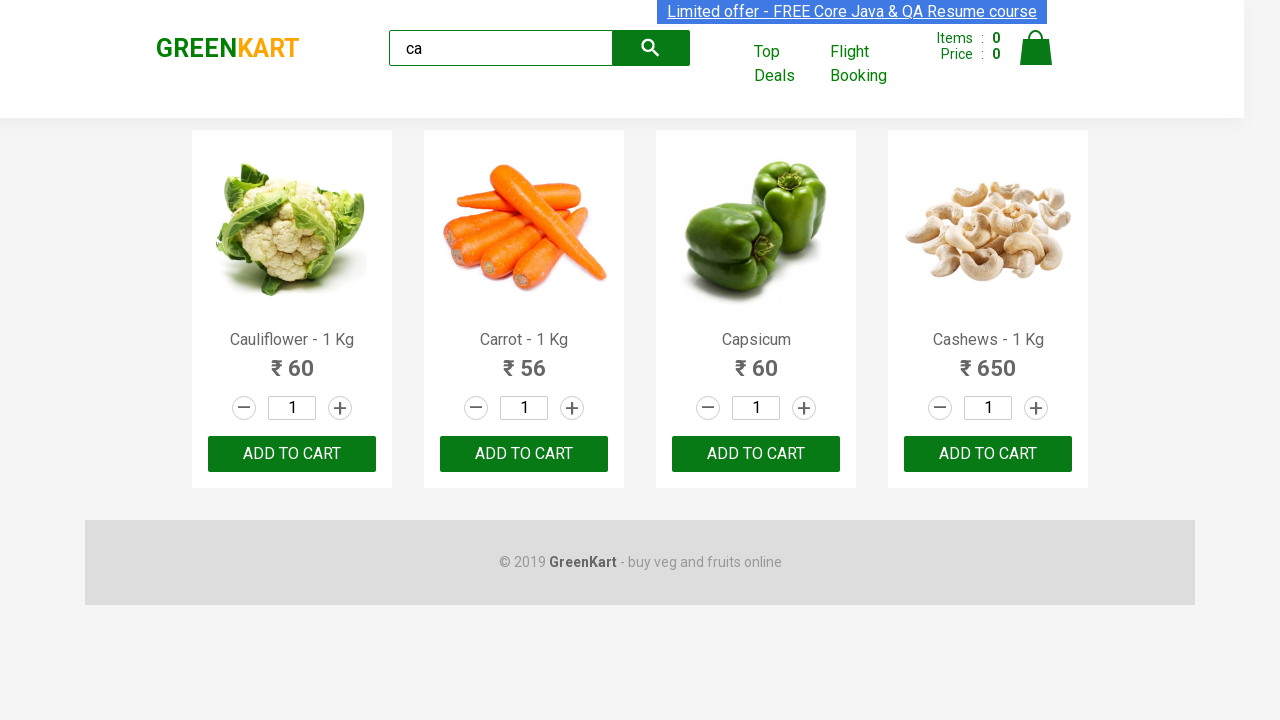

Product list selector loaded
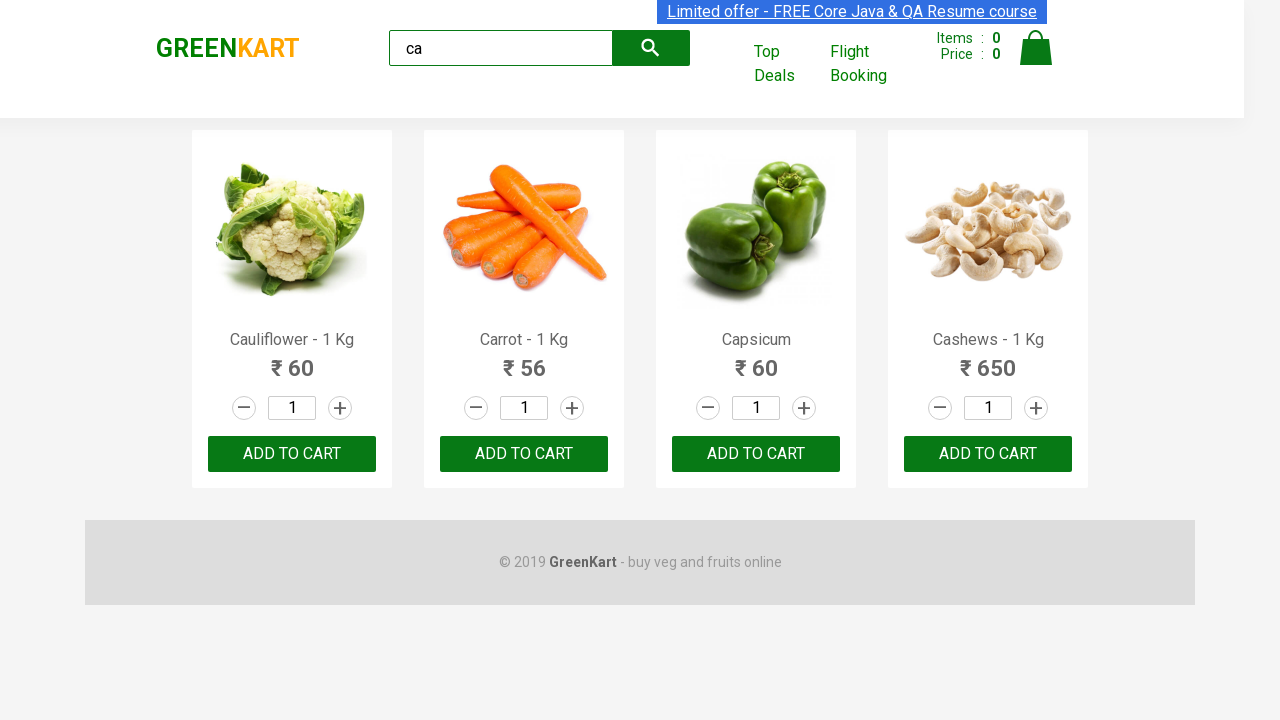

Verified 4 products are displayed in search results
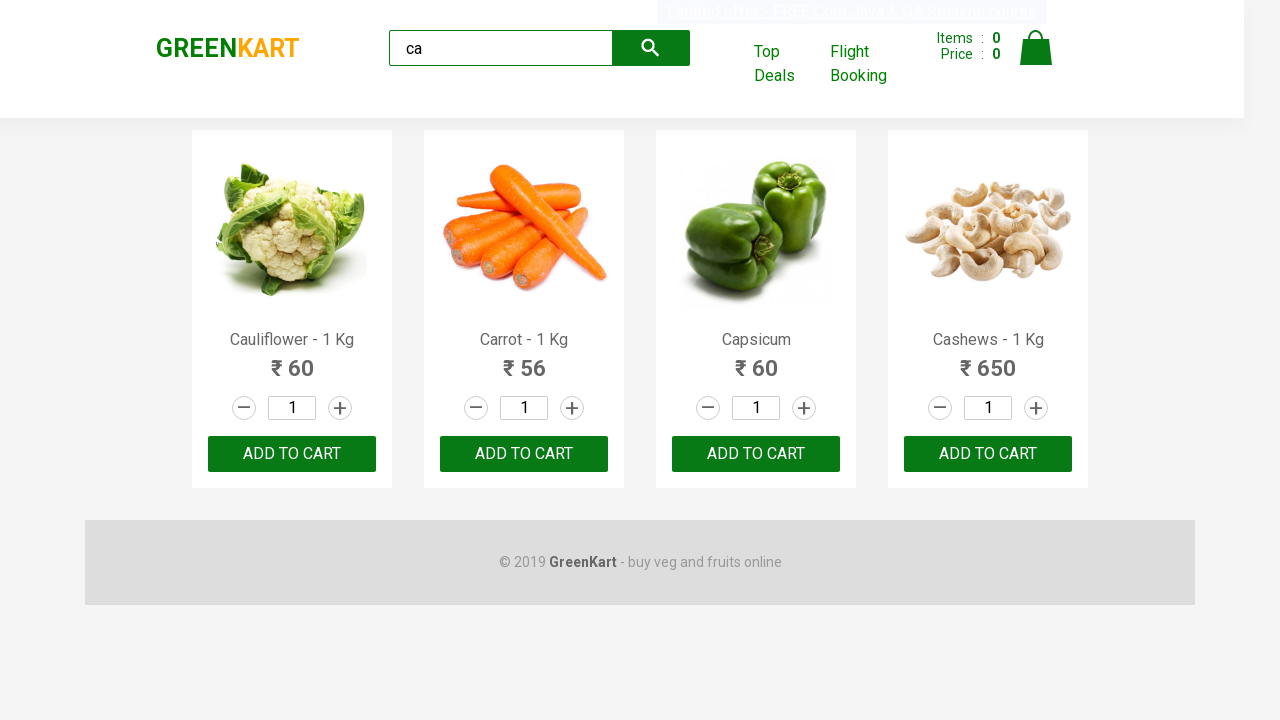

Clicked ADD TO CART button for first product at (292, 454) on .products .product >> nth=0 >> button:has-text('ADD TO CART')
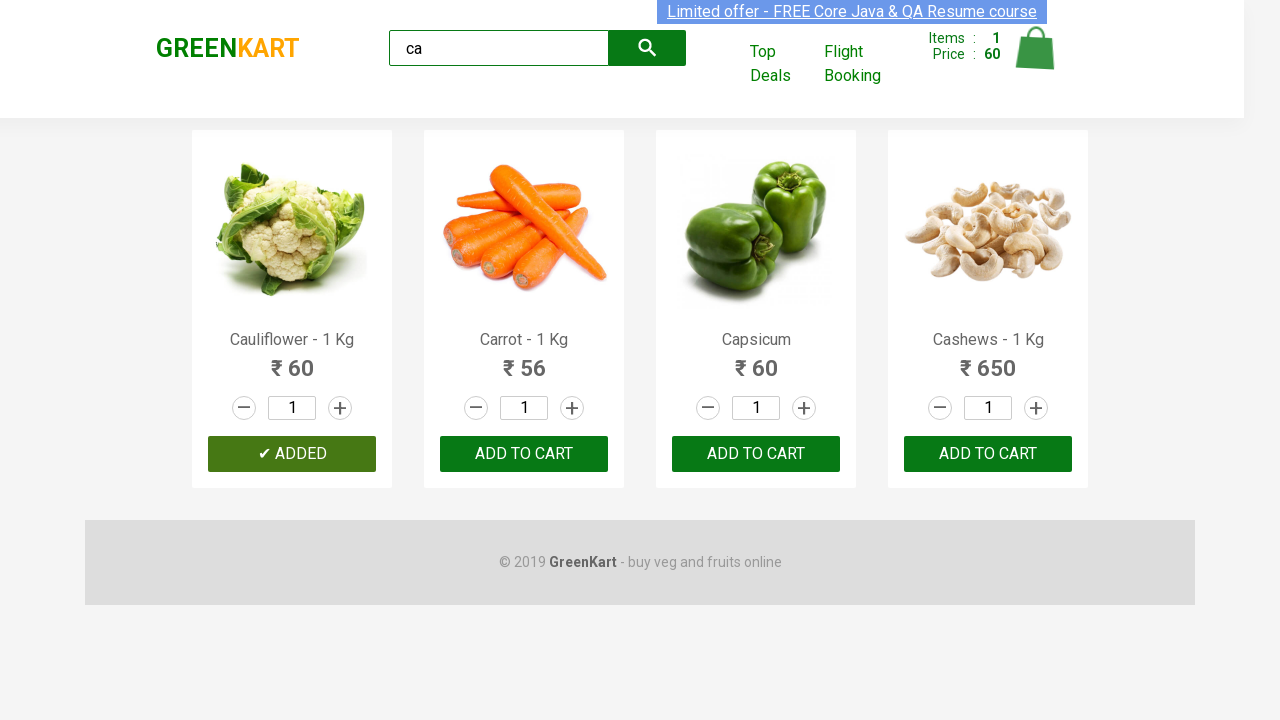

Found and clicked ADD TO CART button for Cashews product at (988, 454) on .products .product >> nth=3 >> button
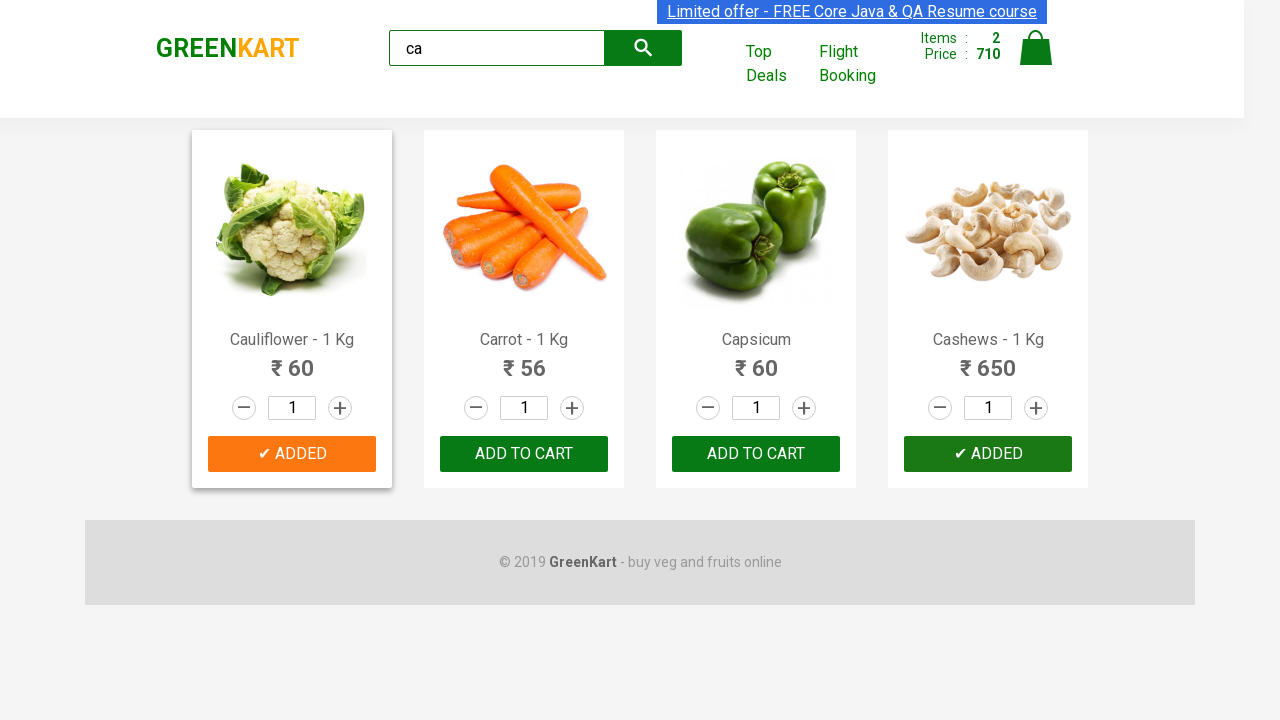

Brand logo verified to be present on page
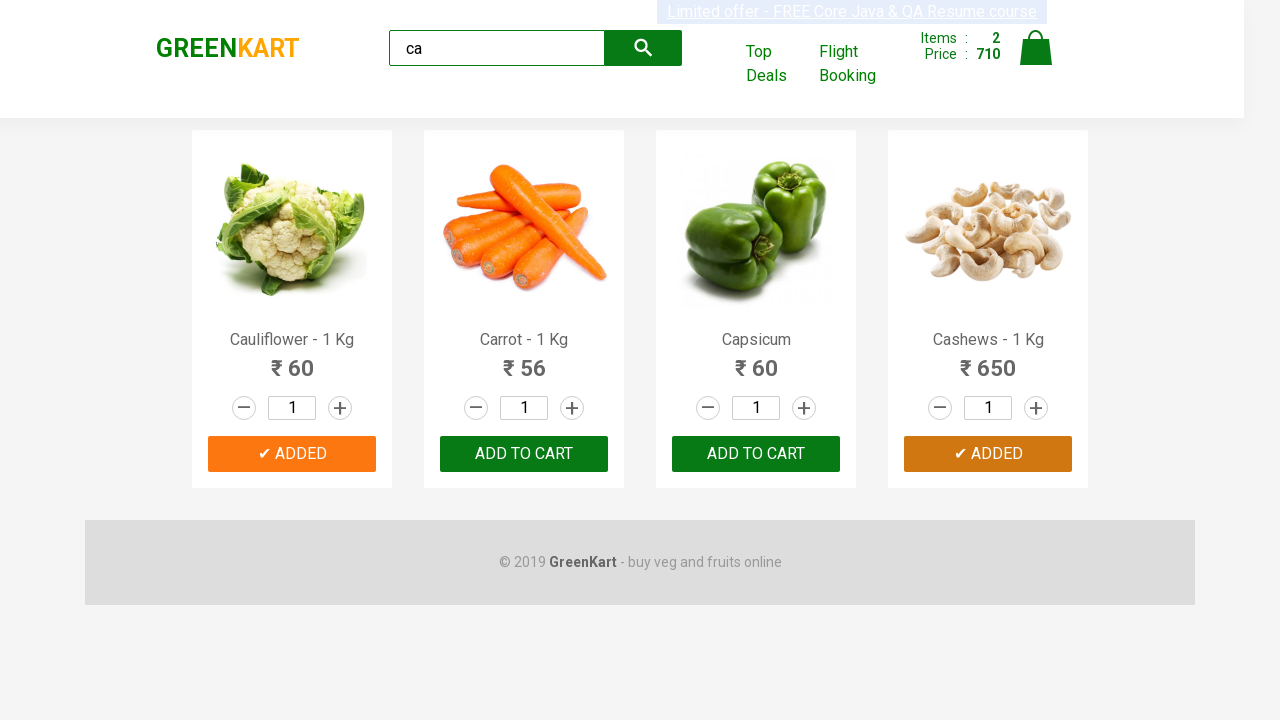

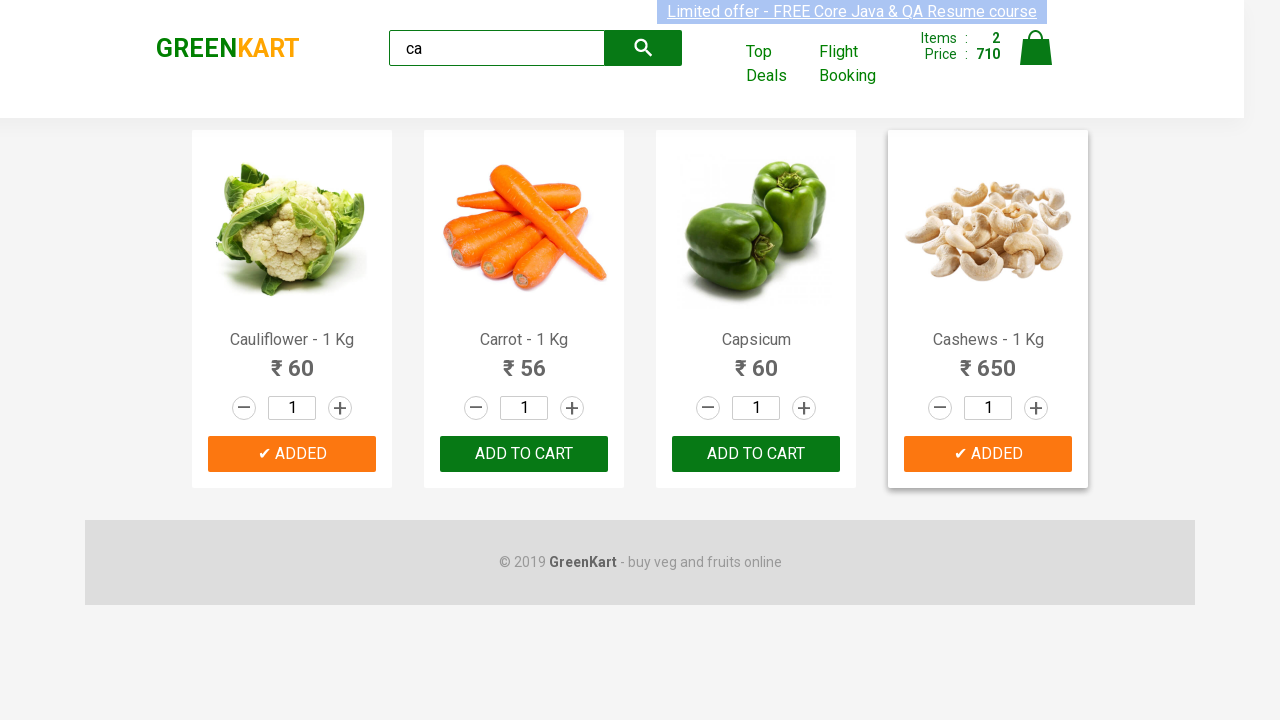